Tests the feedback form submission by filling all form fields and clicking submit, then verifying the success page is displayed

Starting URL: http://zero.webappsecurity.com/index.html

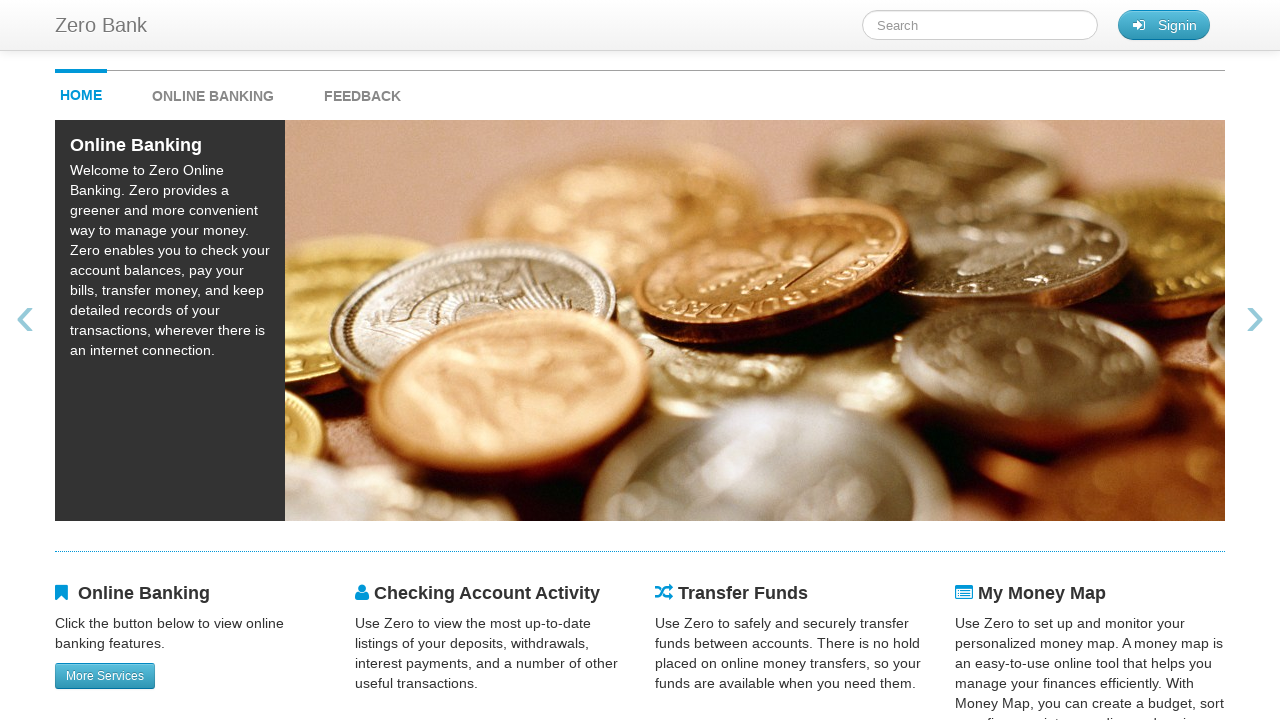

Clicked feedback link to navigate to feedback form at (362, 91) on #feedback
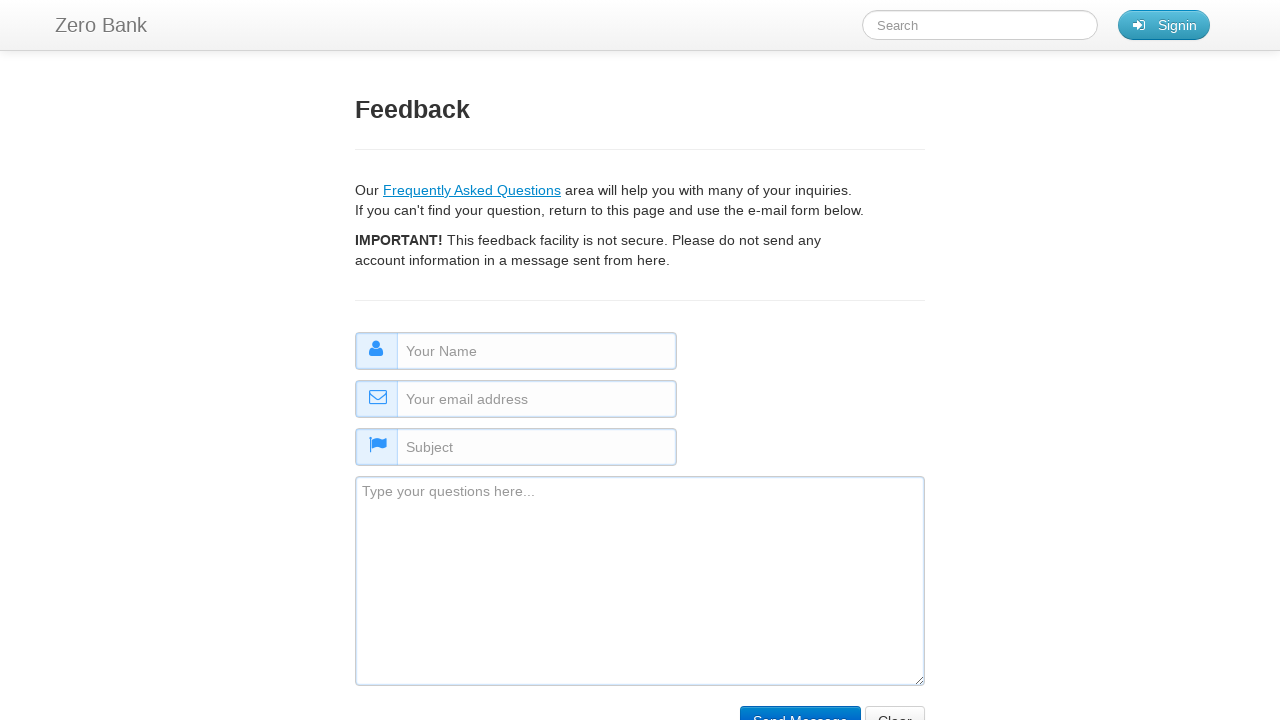

Filled name field with 'Jane Doe' on #name
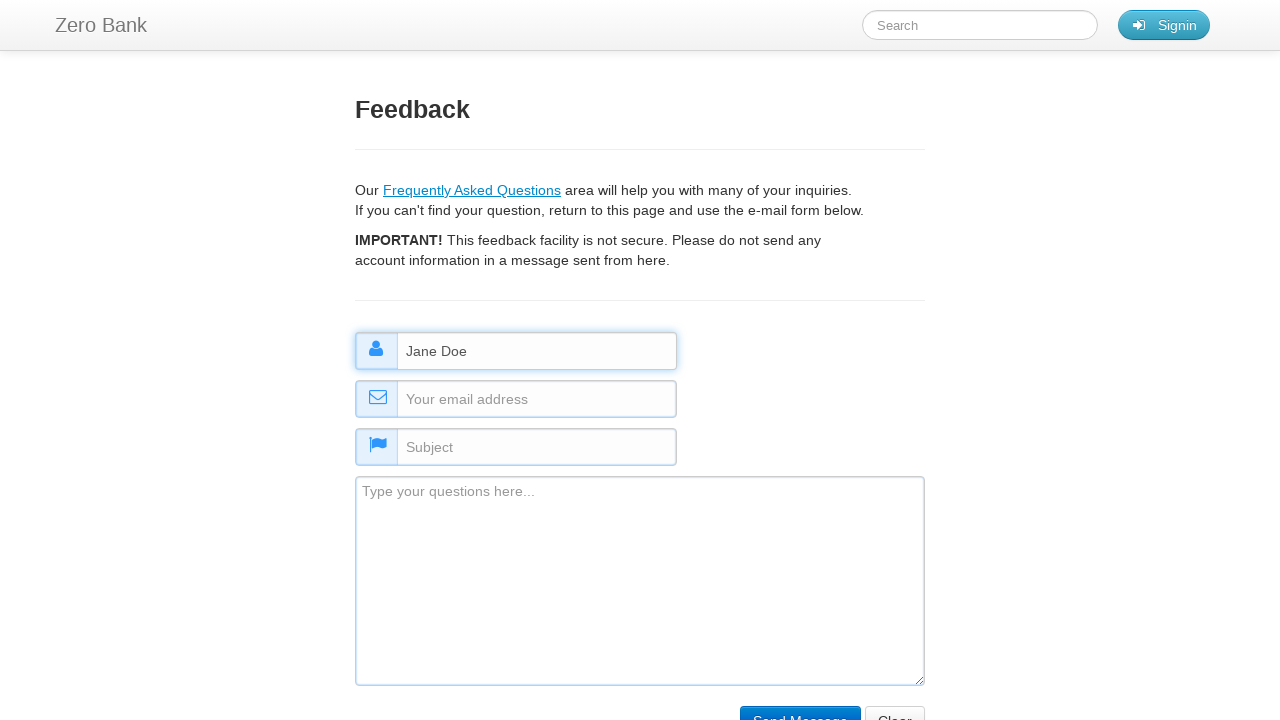

Filled email field with 'janedoe@example.org' on #email
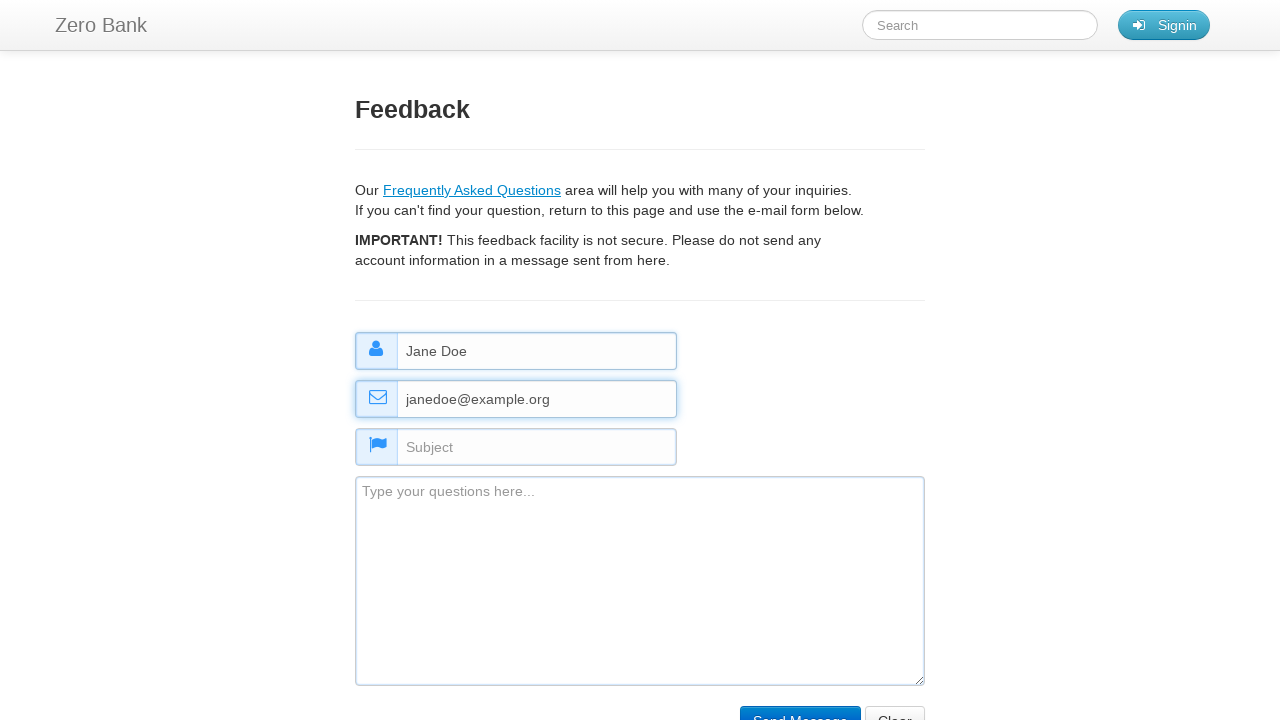

Filled subject field with 'Feedback Subject' on #subject
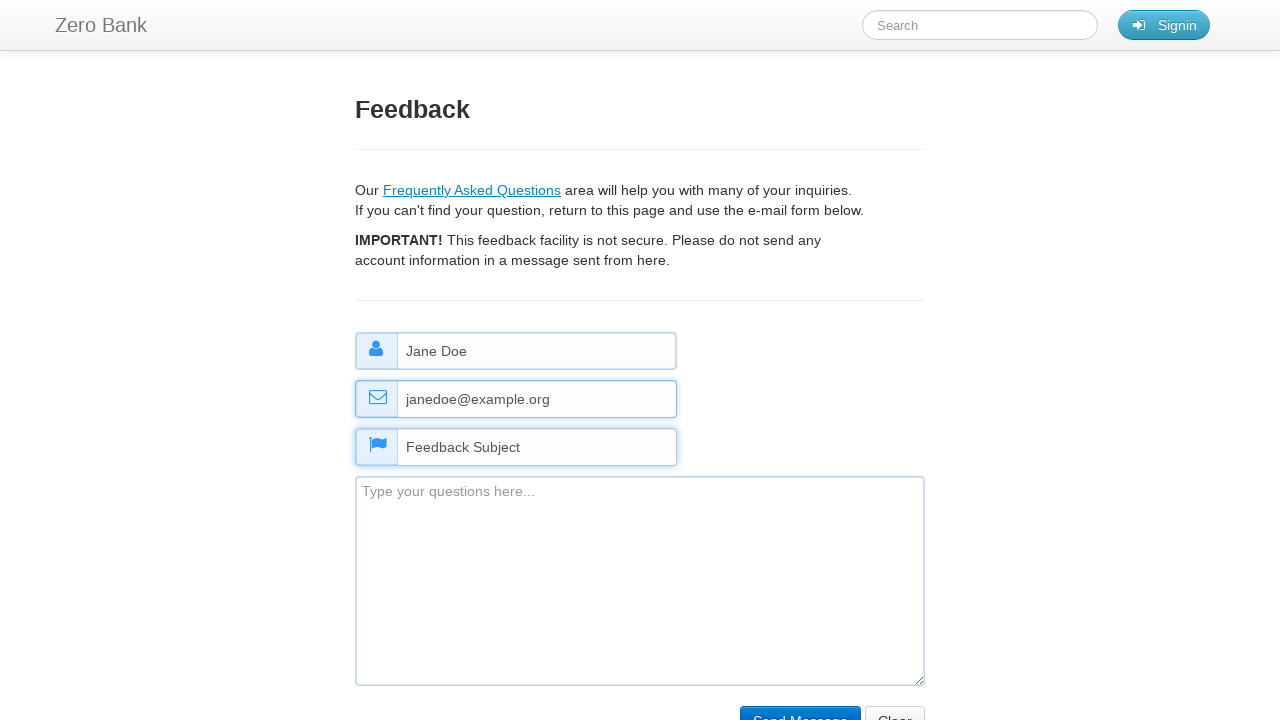

Filled comment field with feedback text on #comment
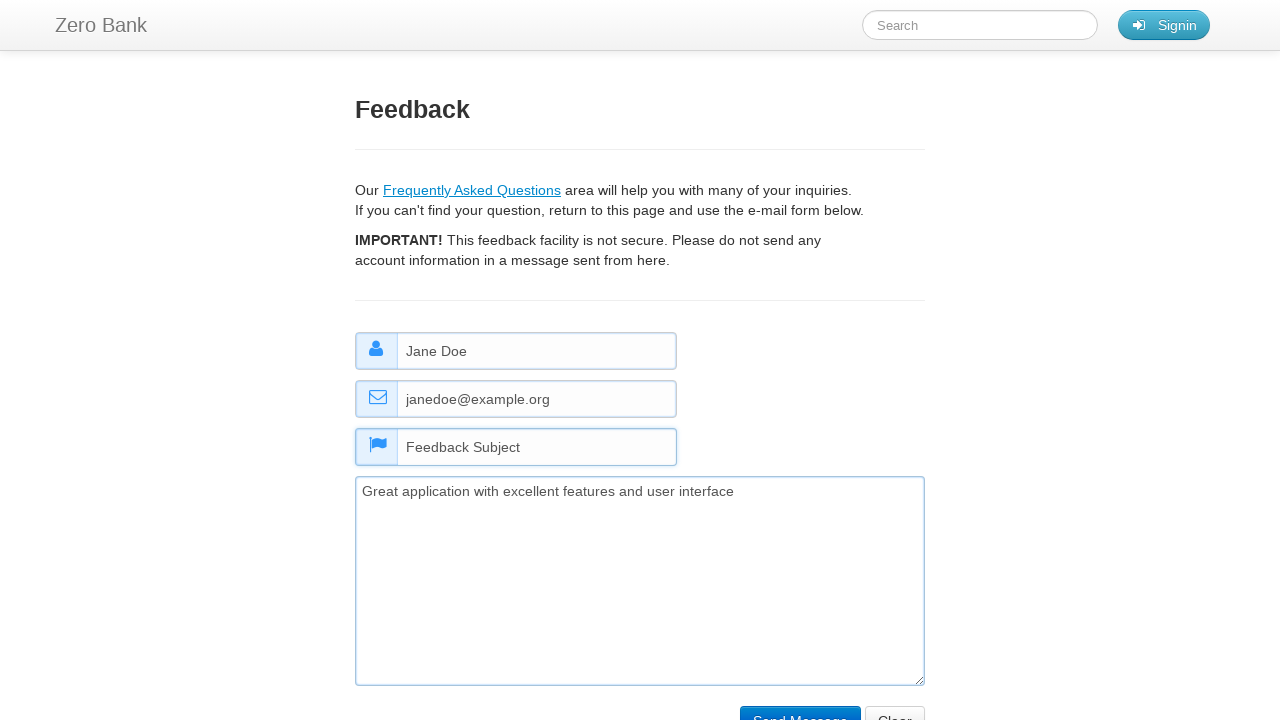

Clicked submit button to submit feedback form at (800, 705) on input[type='submit']
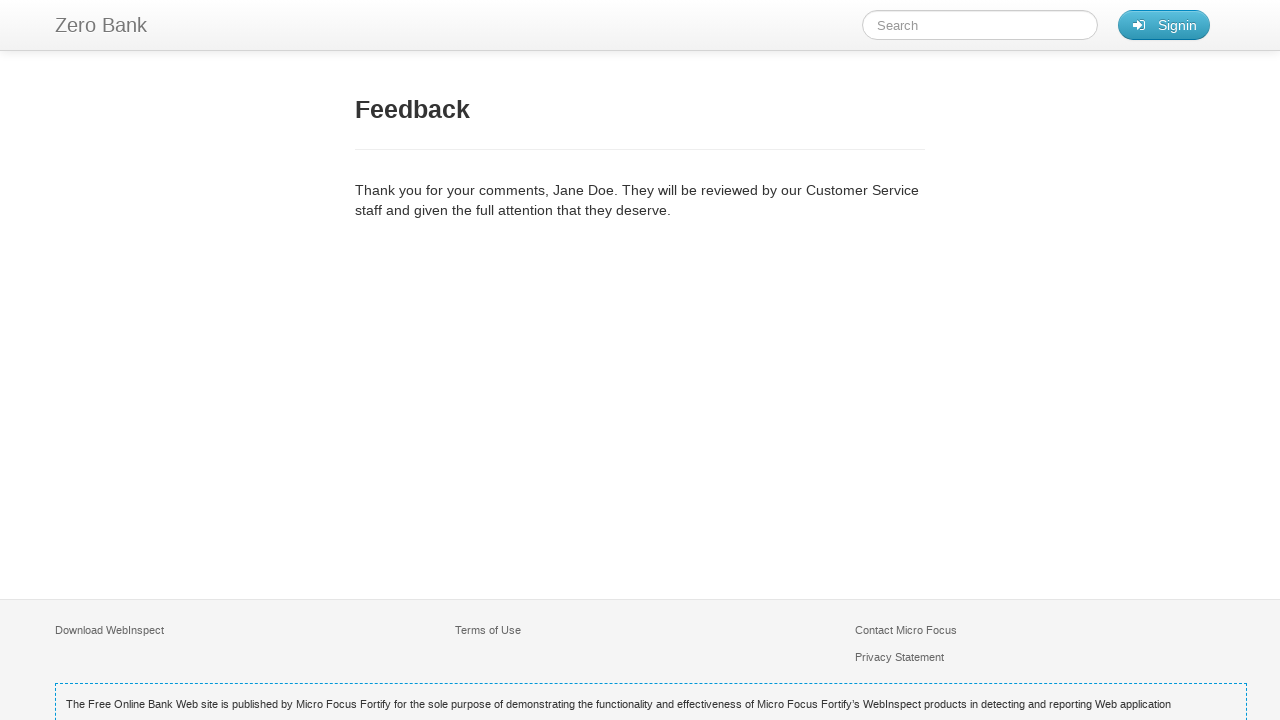

Success page loaded with feedback title displayed
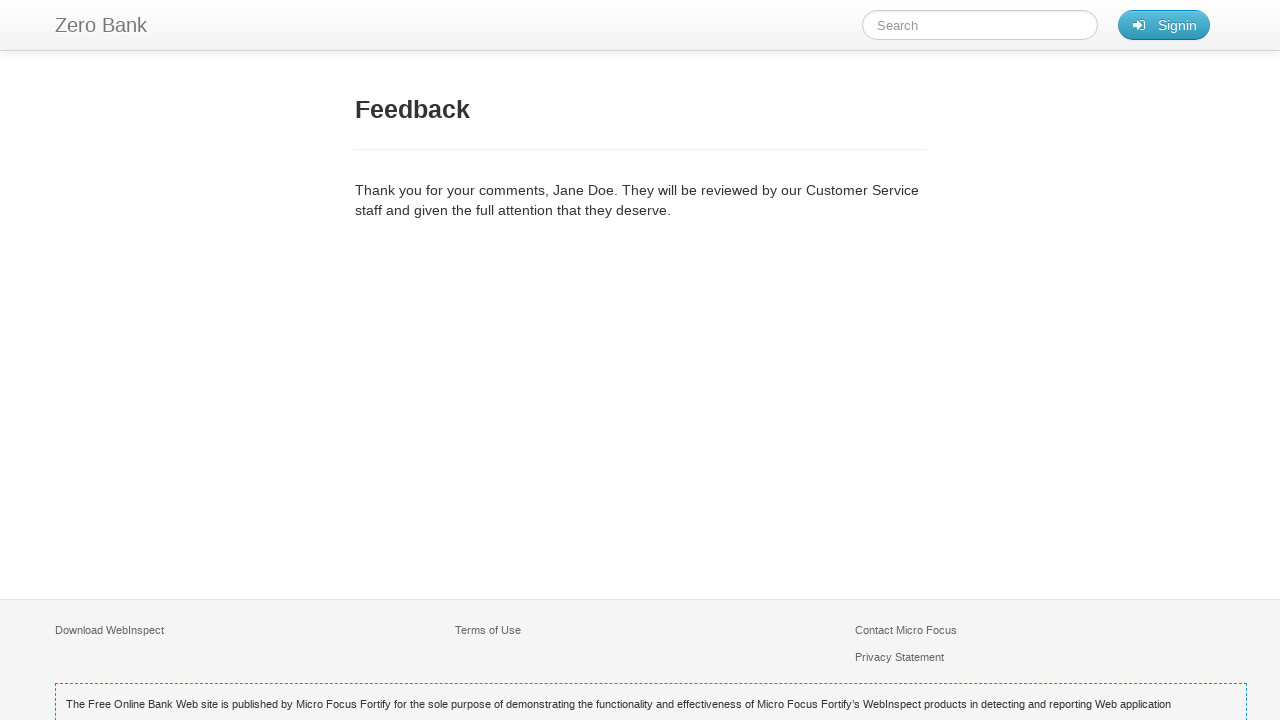

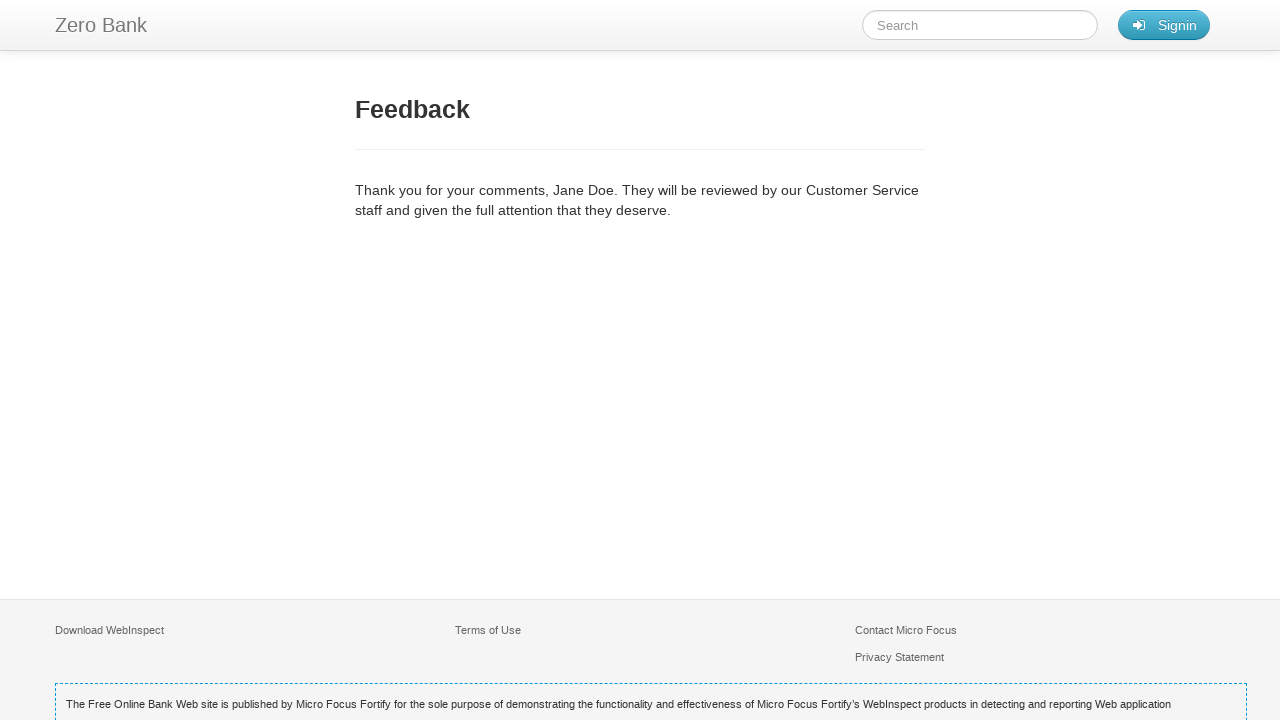